Tests iframe handling by navigating through nested iframes and entering text into an input field within the innermost iframe

Starting URL: http://demo.automationtesting.in/Frames.html

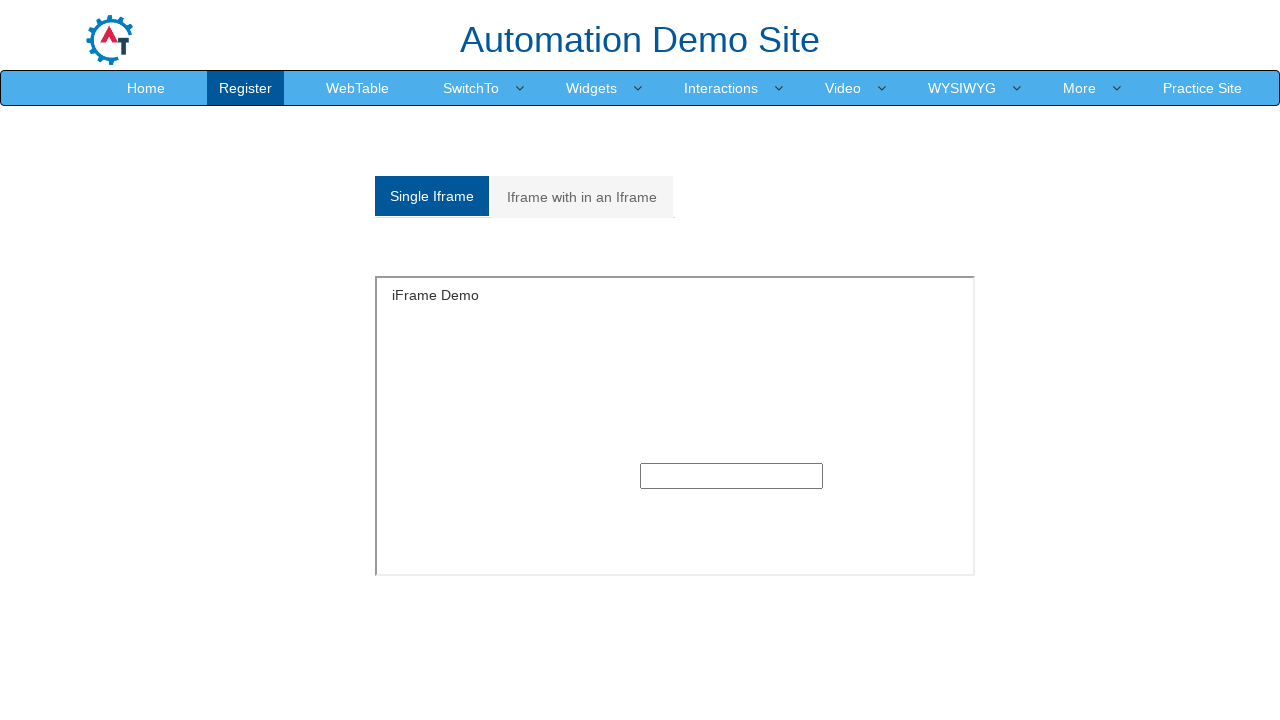

Clicked on 'Multiple' tab to display multiple iframes section at (582, 197) on a[href='#Multiple']
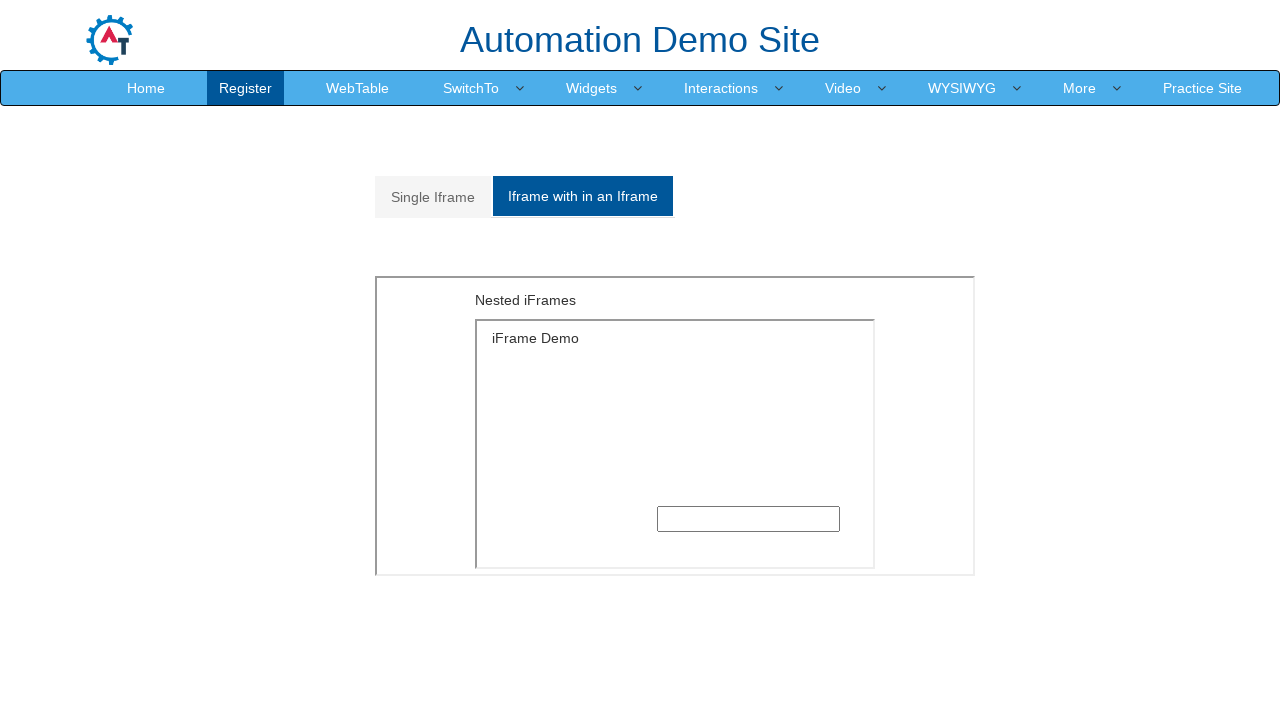

Outer iframe with MultipleFrames.html loaded
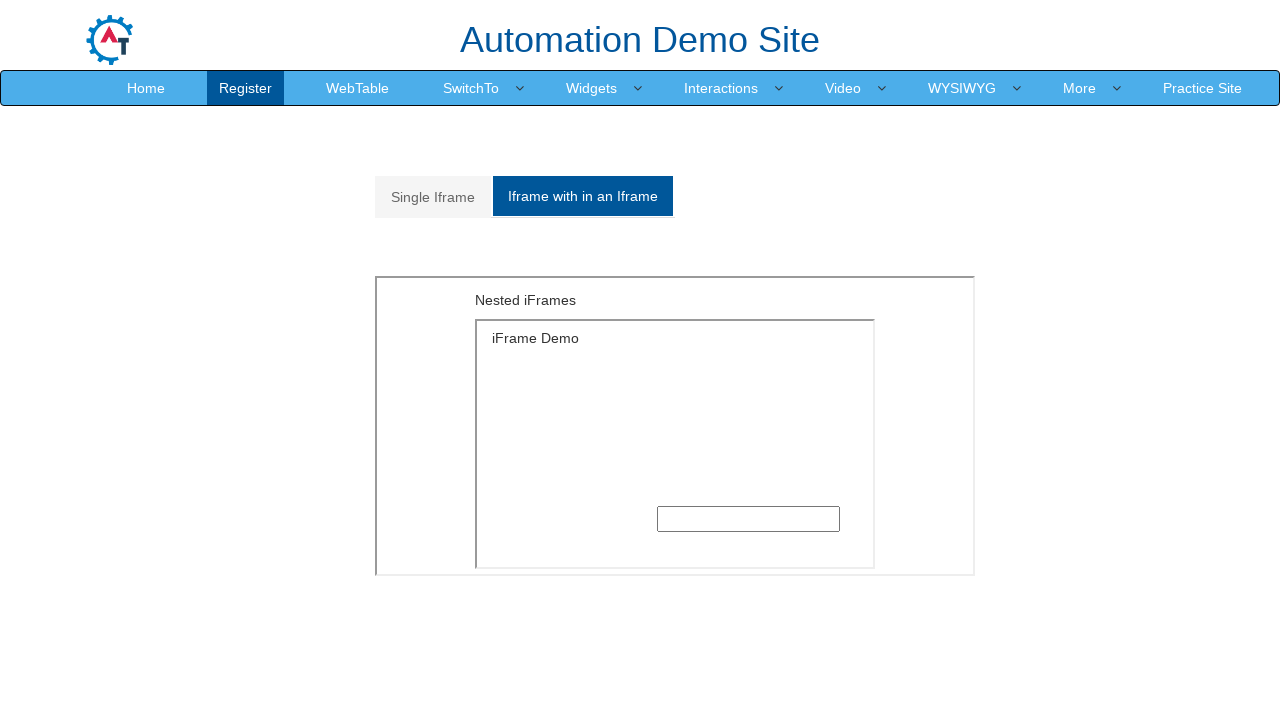

Located and accessed outer iframe
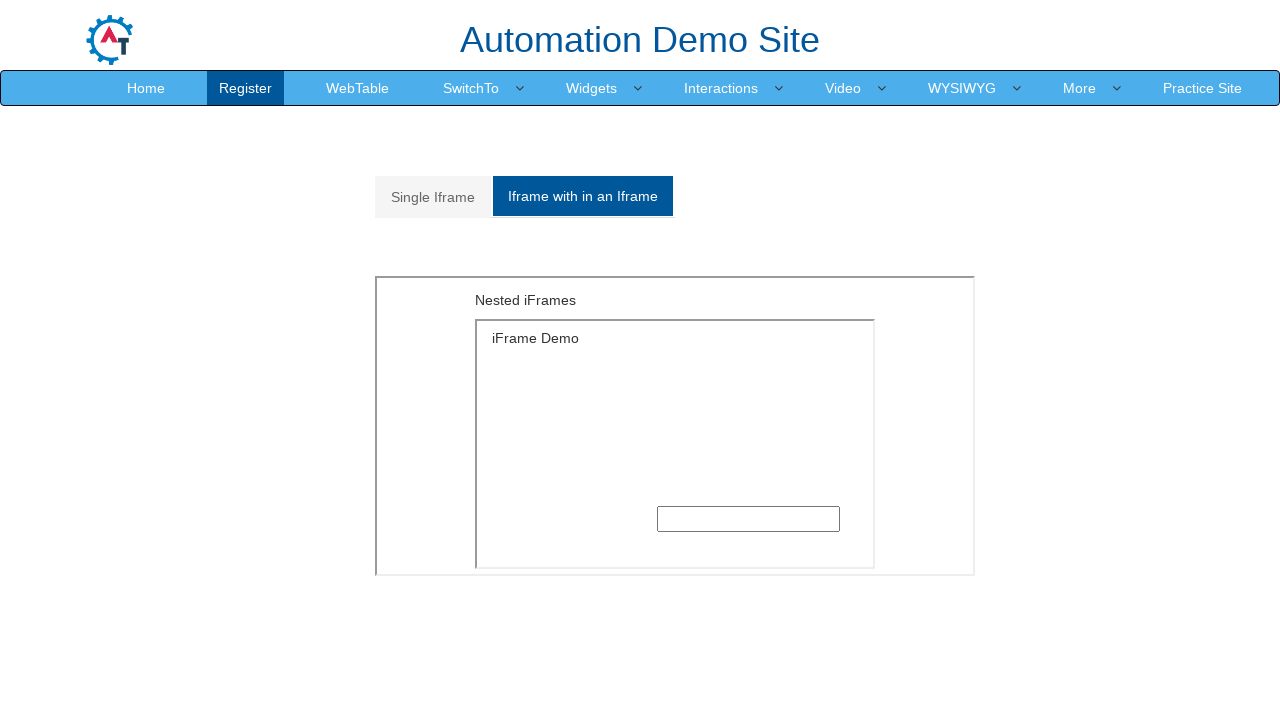

Located inner iframe within outer iframe
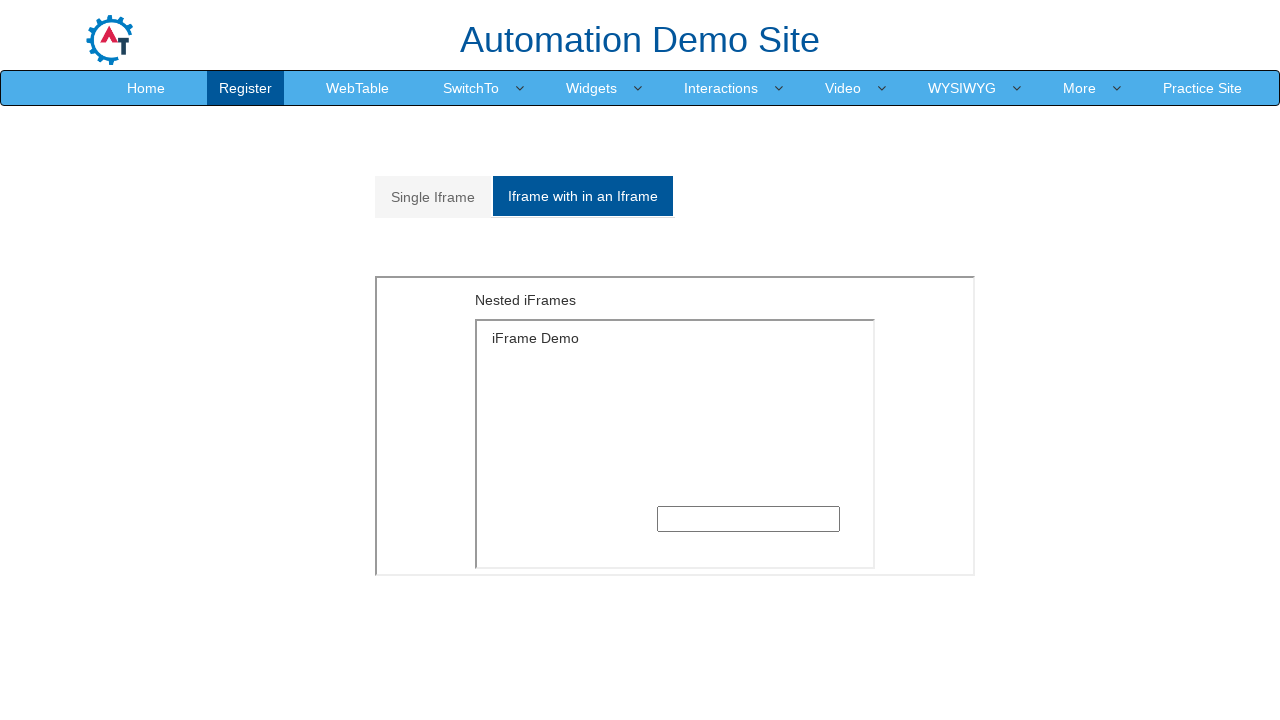

Filled text input field in innermost iframe with 'Marco' on iframe[src='MultipleFrames.html'] >> internal:control=enter-frame >> iframe[src=
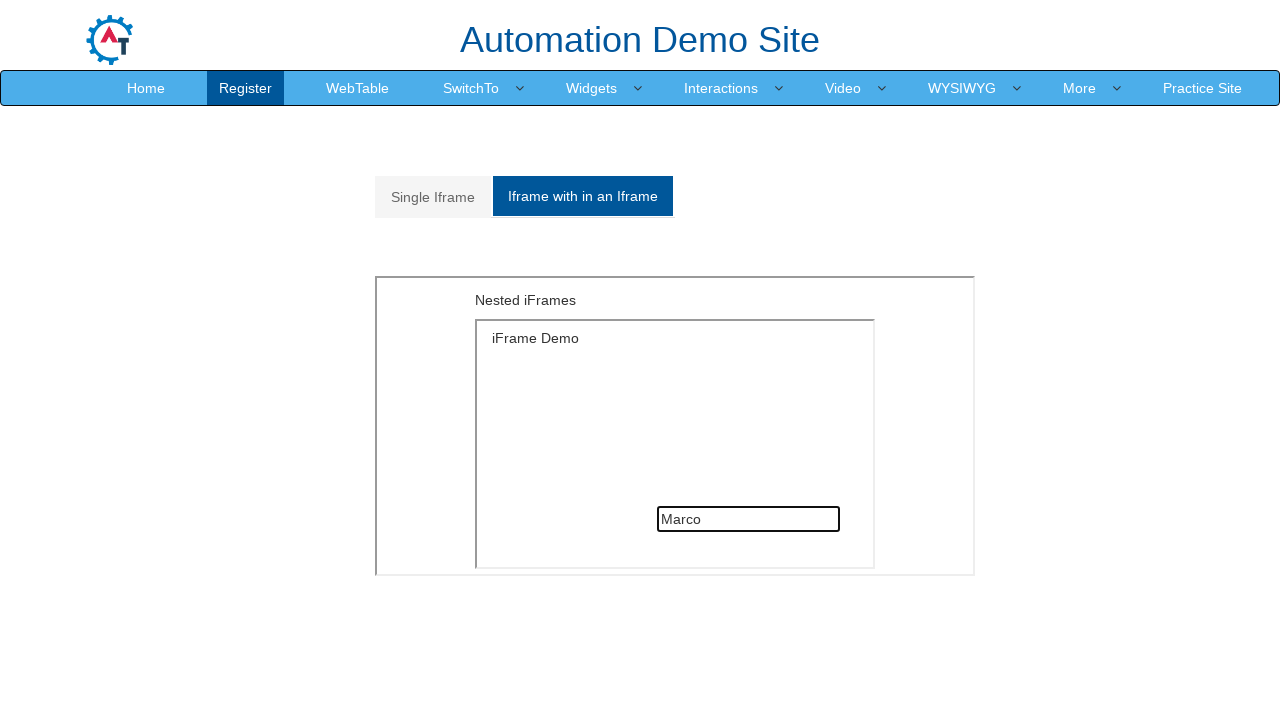

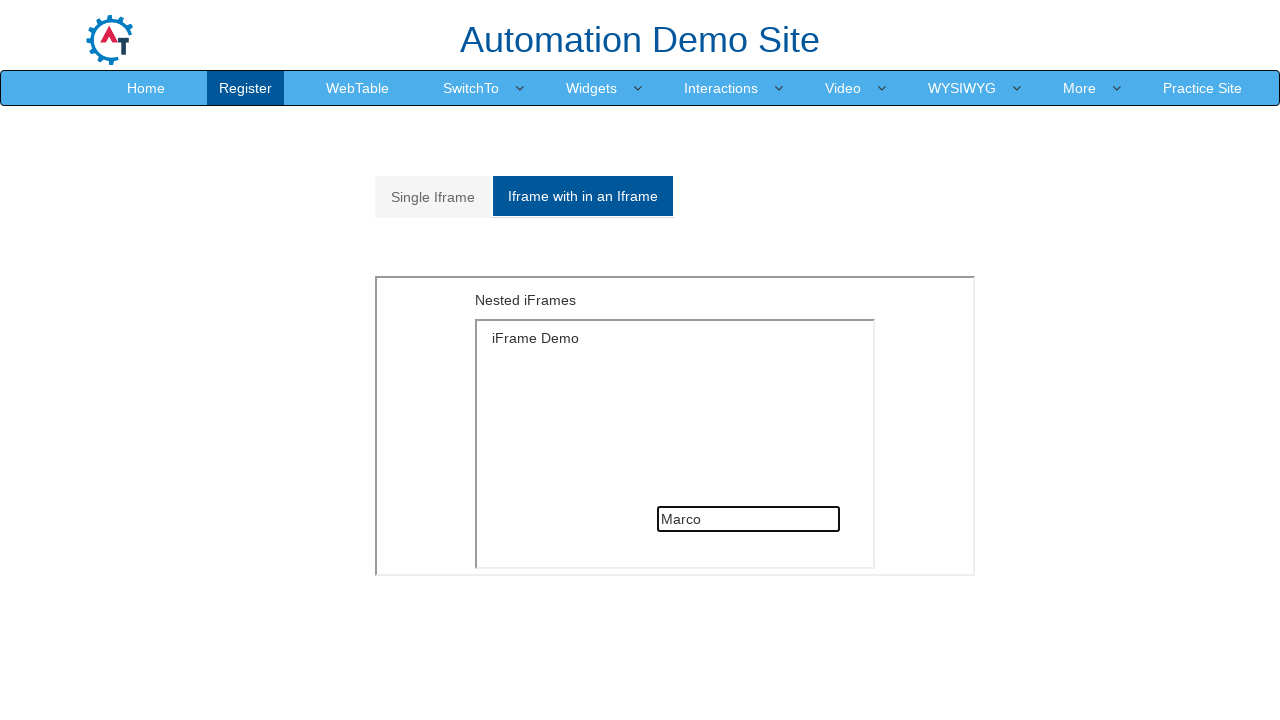